Navigates to JPL Space image page and clicks the button to view the full featured image

Starting URL: https://data-class-jpl-space.s3.amazonaws.com/JPL_Space/index.html

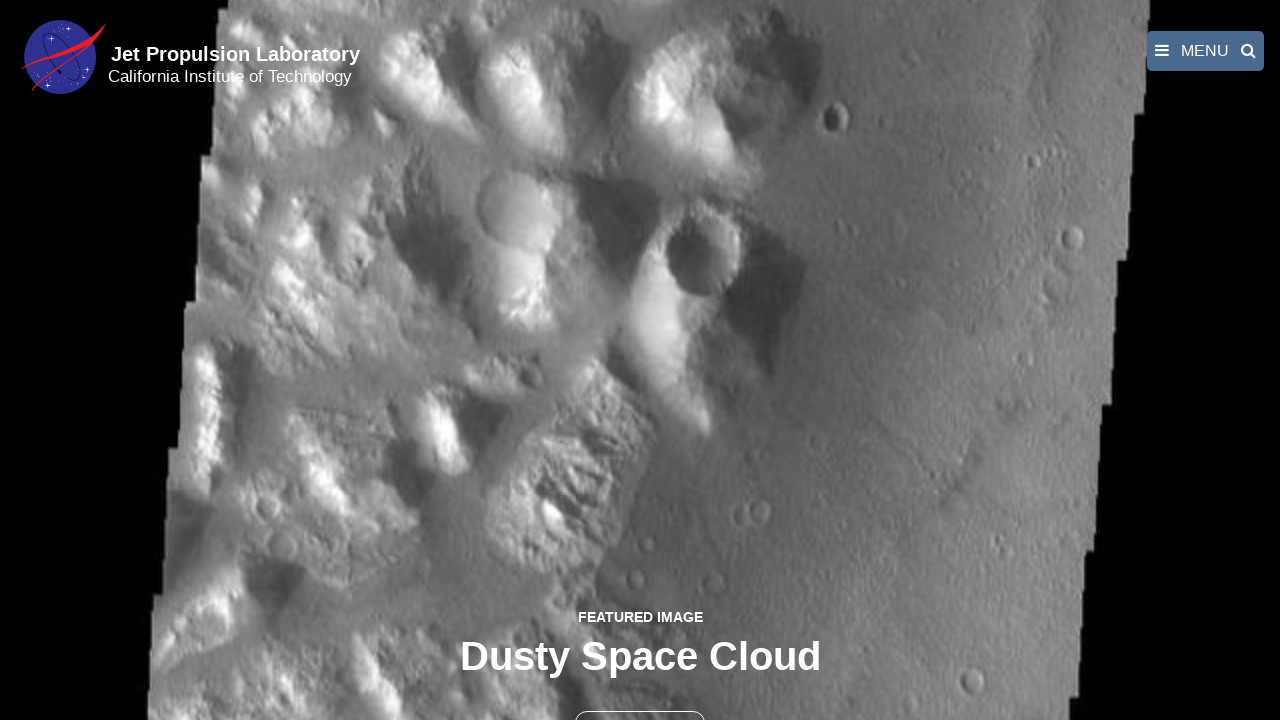

Navigated to JPL Space image page
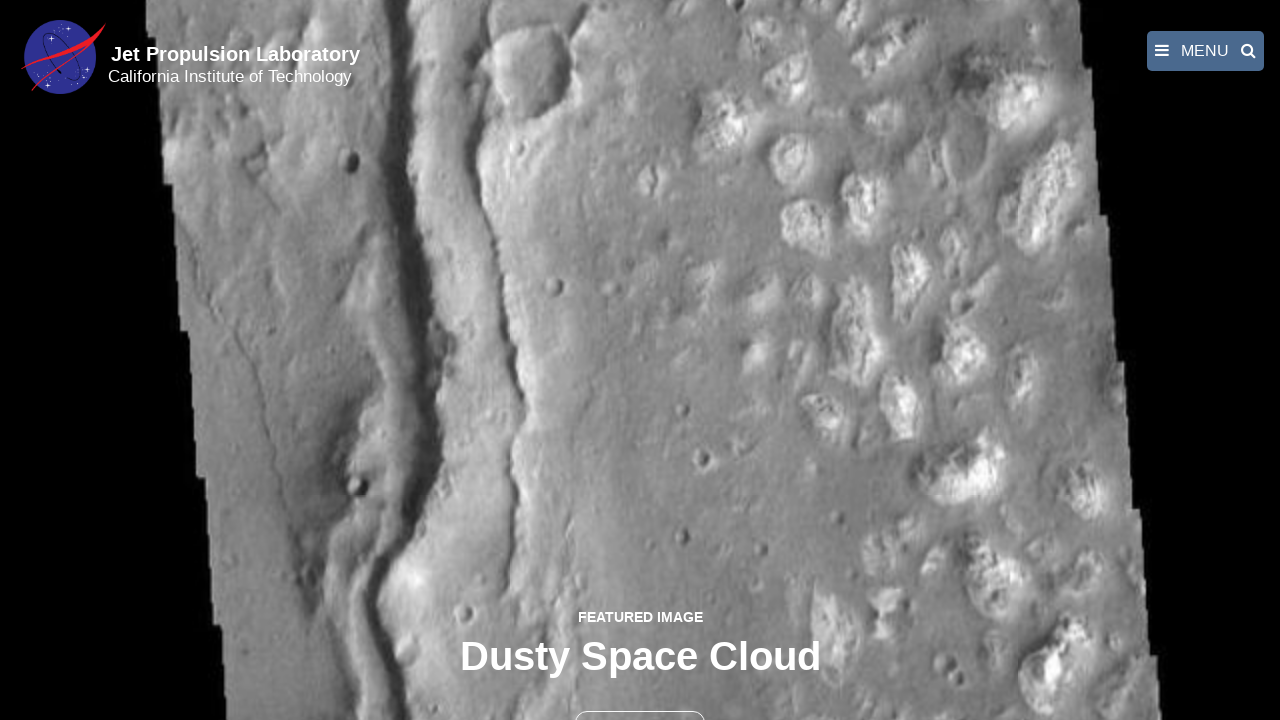

Clicked the button to view full featured image at (640, 699) on button >> nth=1
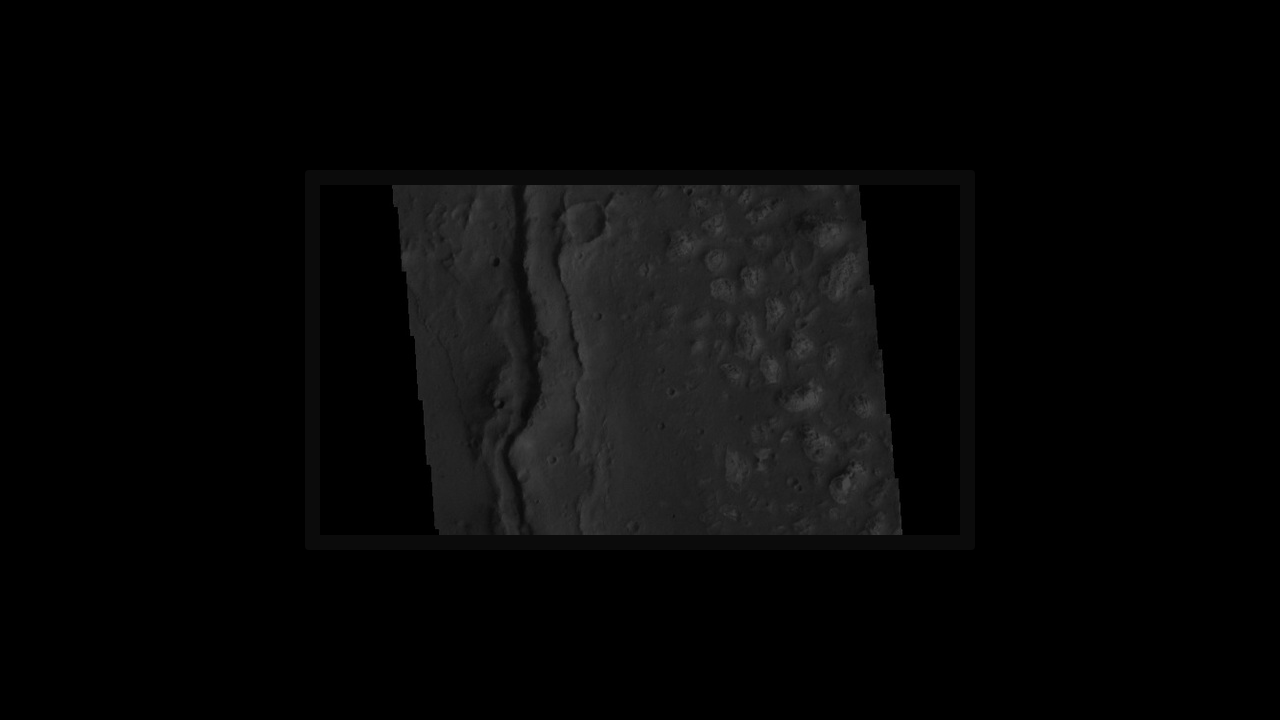

Full-size featured image loaded
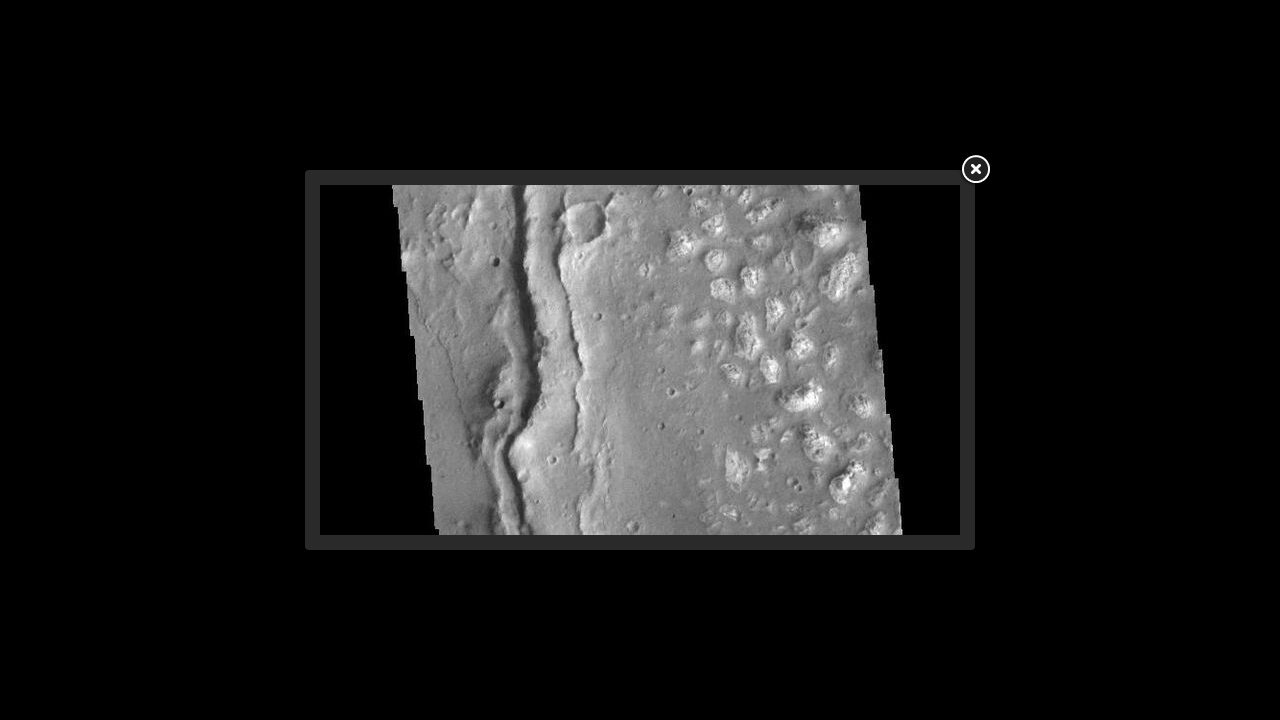

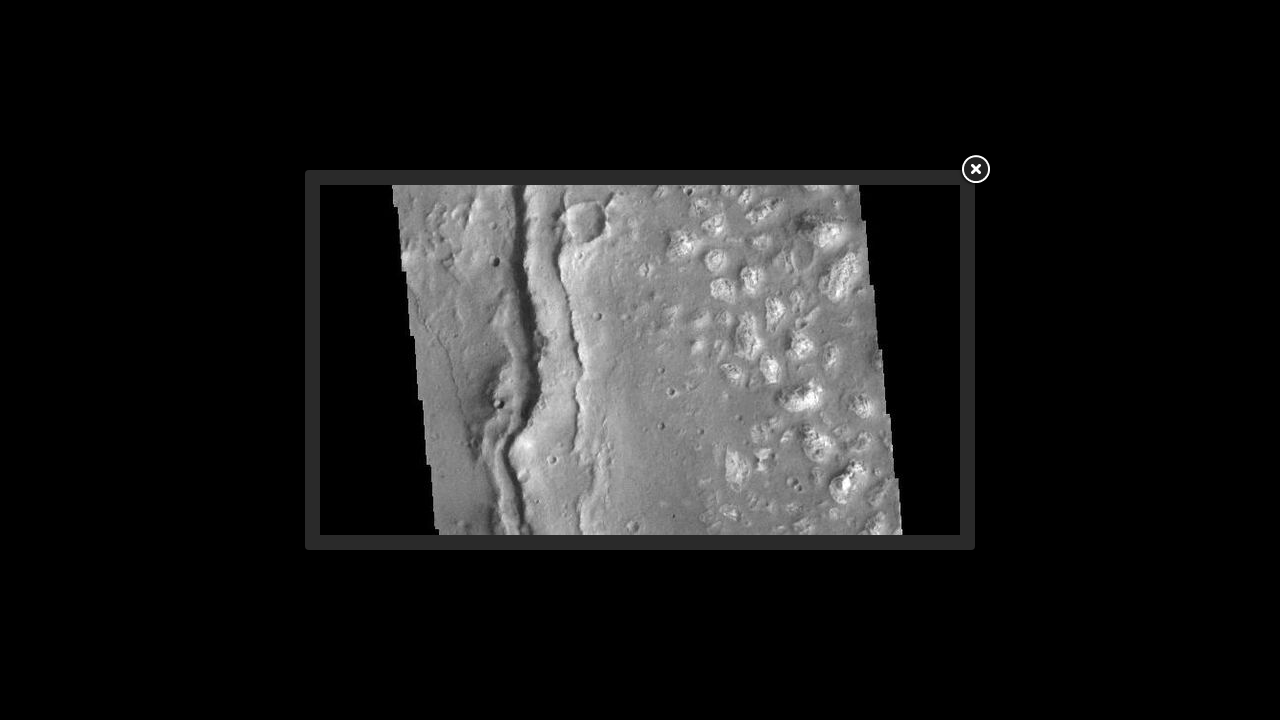